Tests GitHub search functionality by searching for "webdriverio" and navigating to the first result

Starting URL: https://github.com/

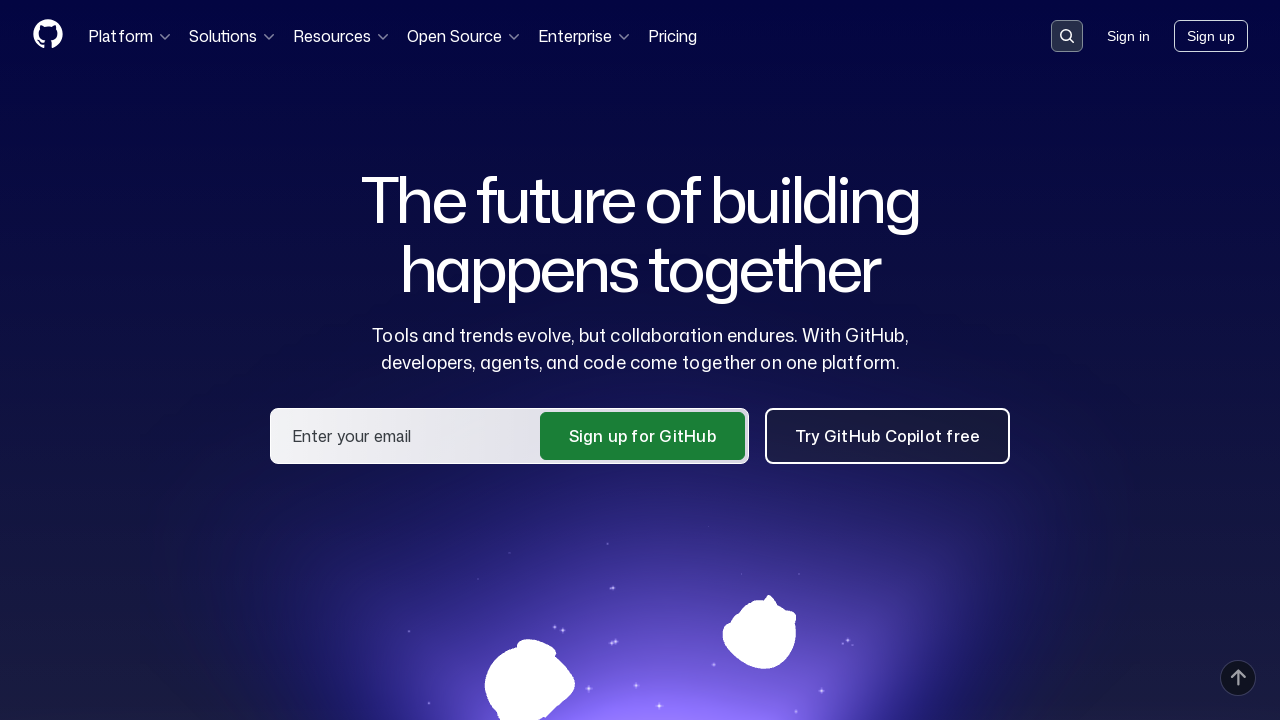

Clicked search button to open search modal at (1067, 36) on button[data-target='qbsearch-input.inputButton']
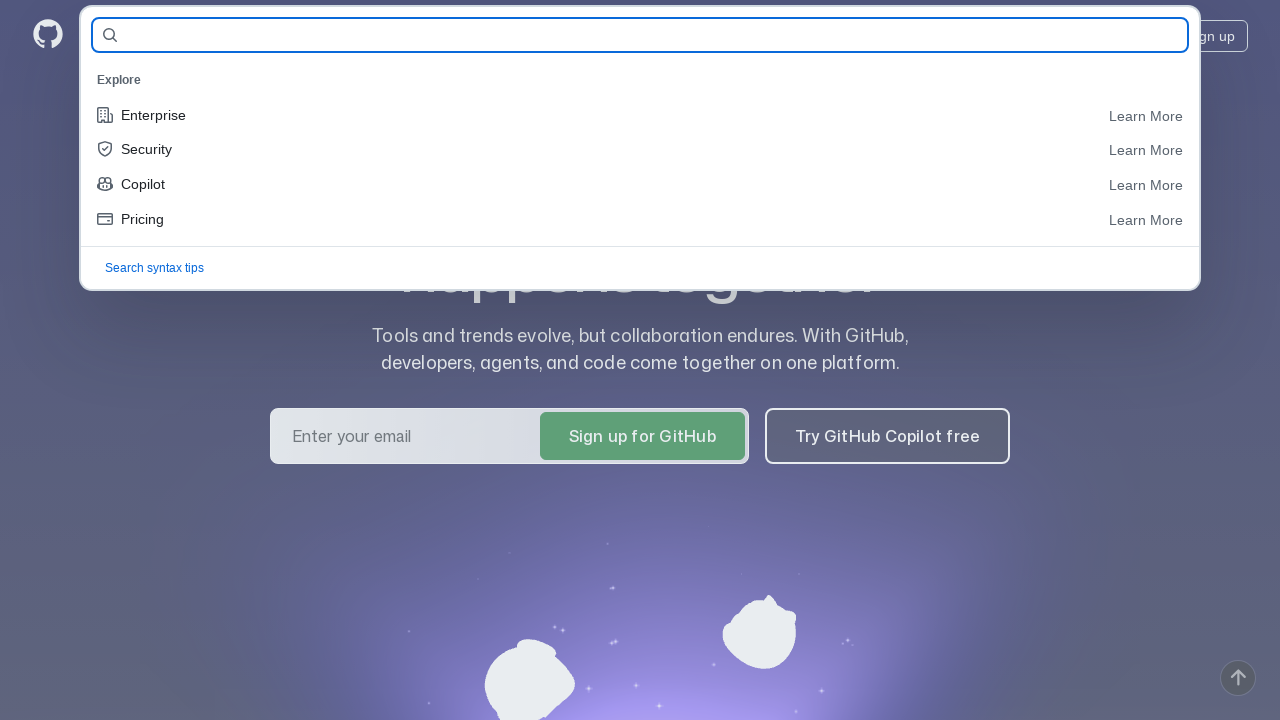

Search modal loaded and input field is visible
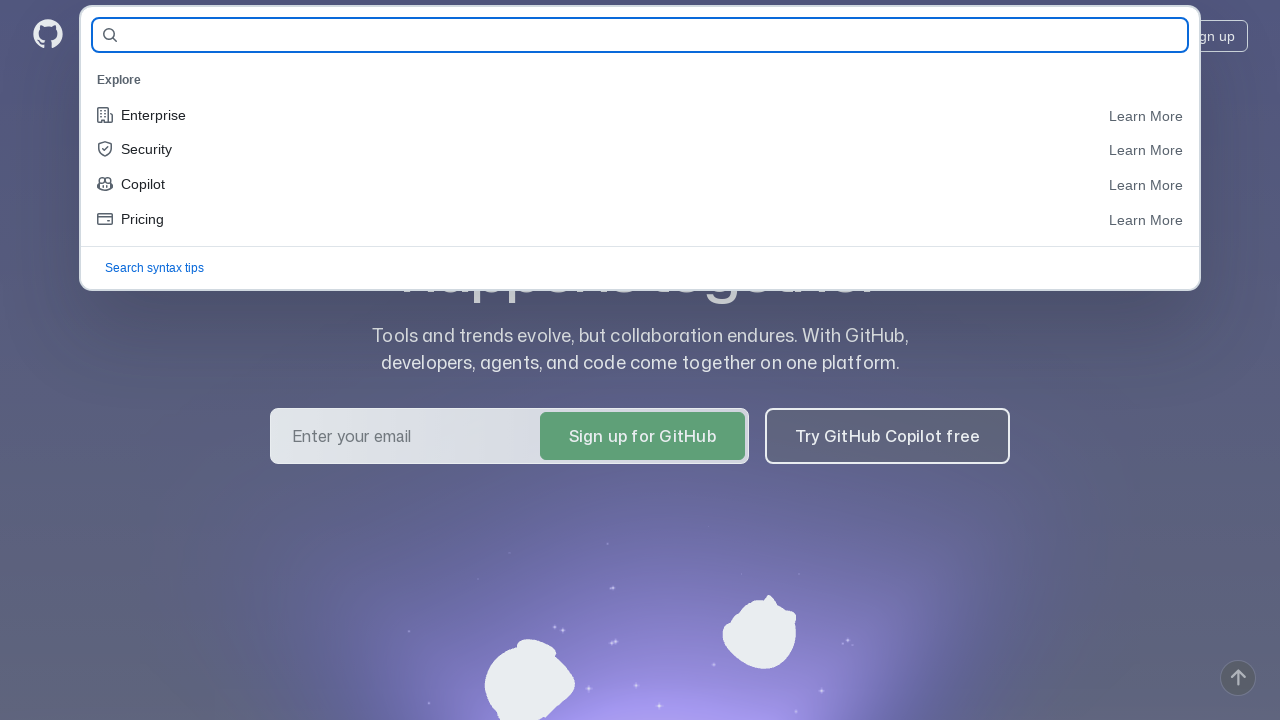

Filled search field with 'webdriverio' on input#query-builder-test
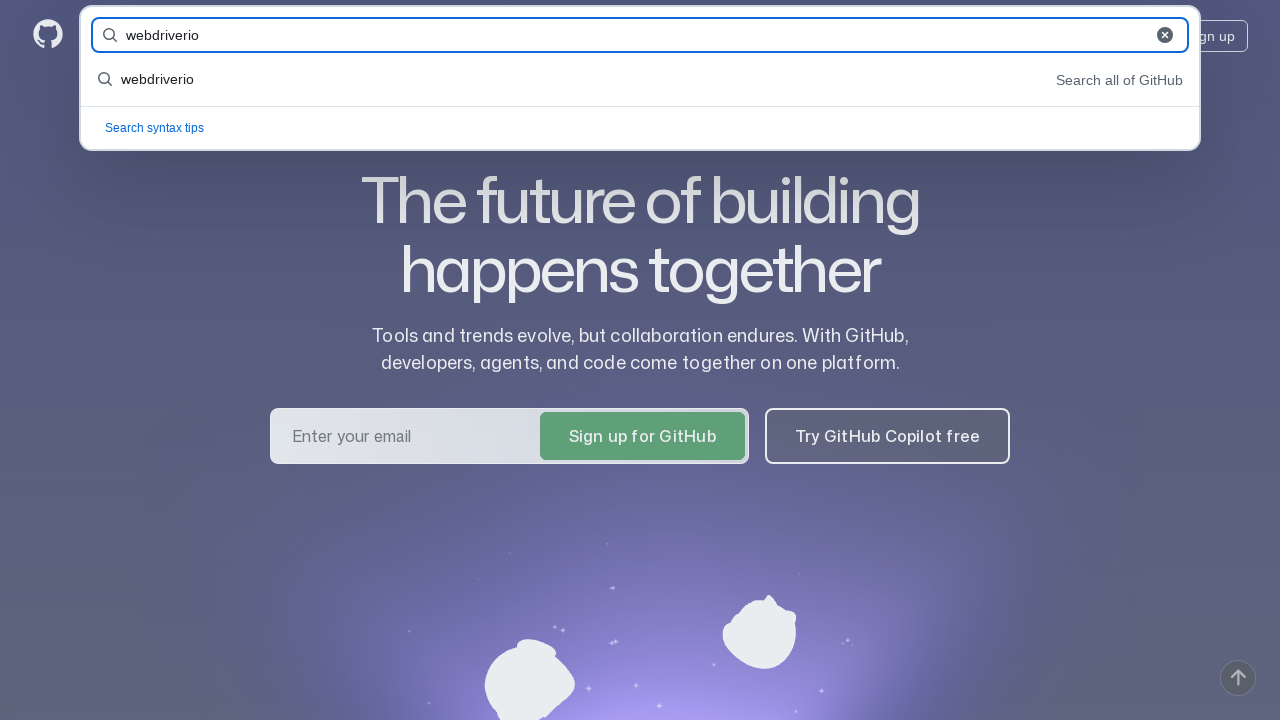

Pressed Enter to submit search query on input#query-builder-test
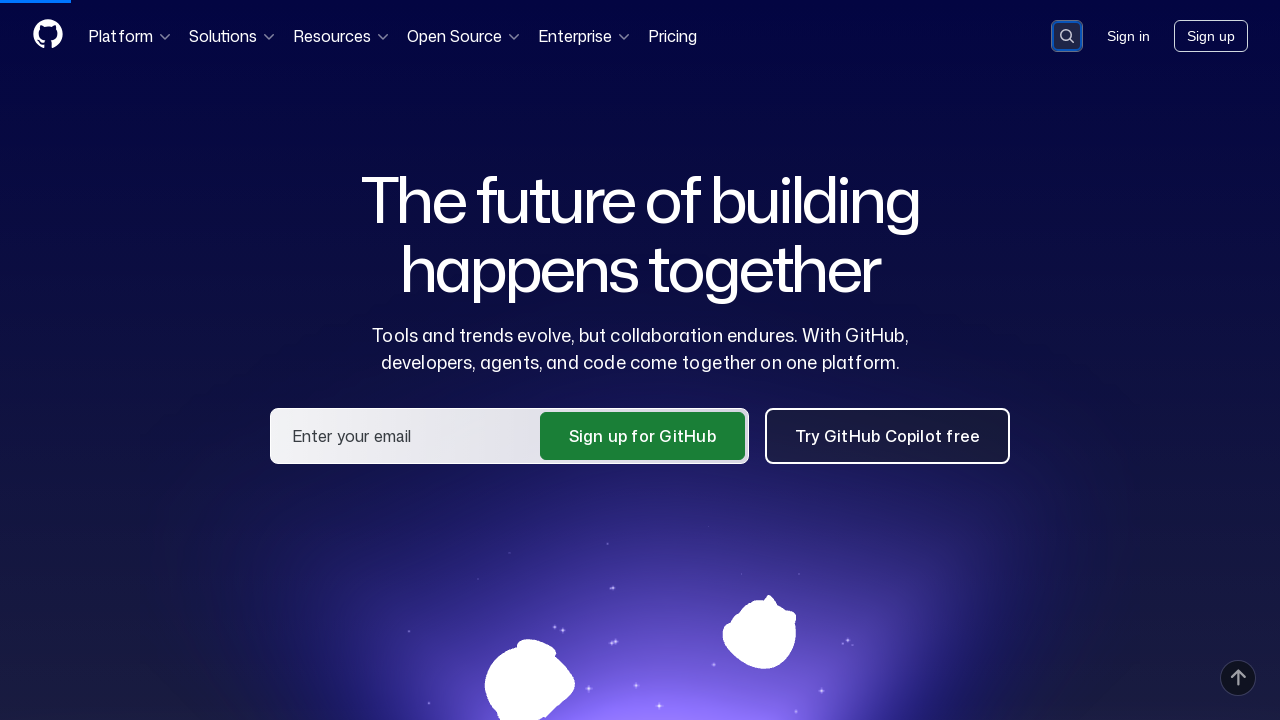

Search results loaded successfully
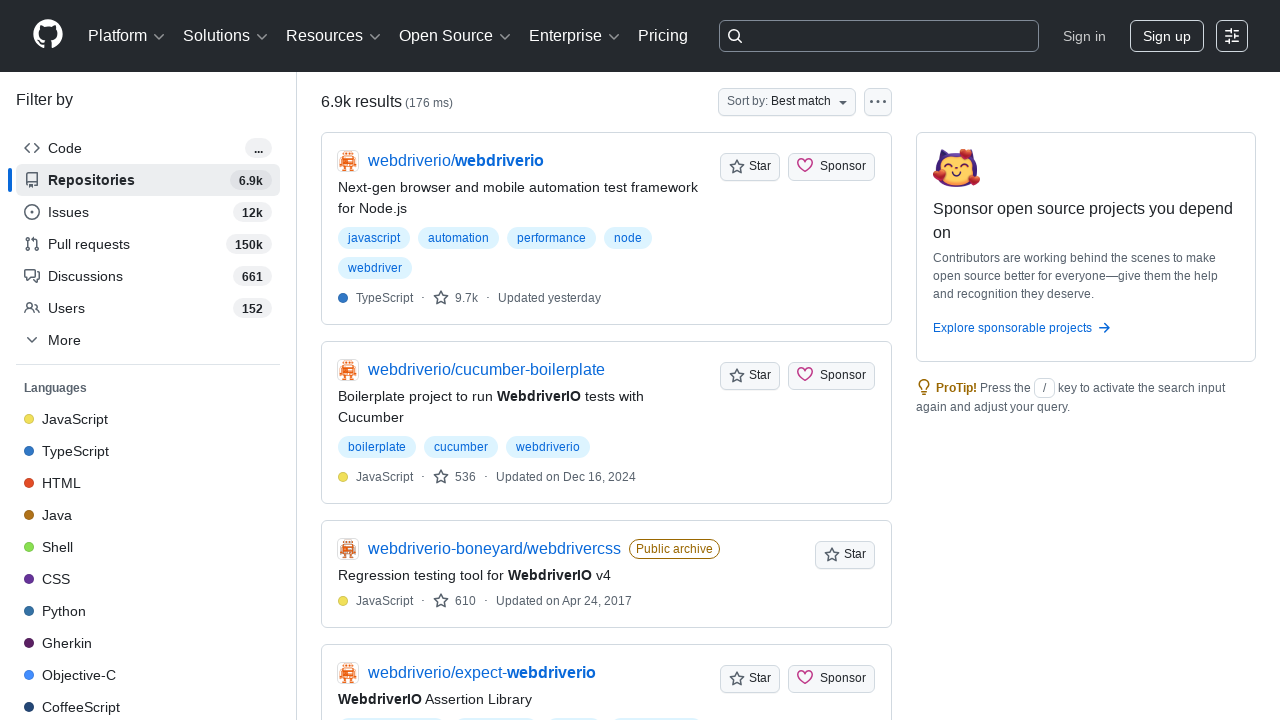

Clicked on Repositories filter to filter results at (148, 180) on a[href*='type=repositories']
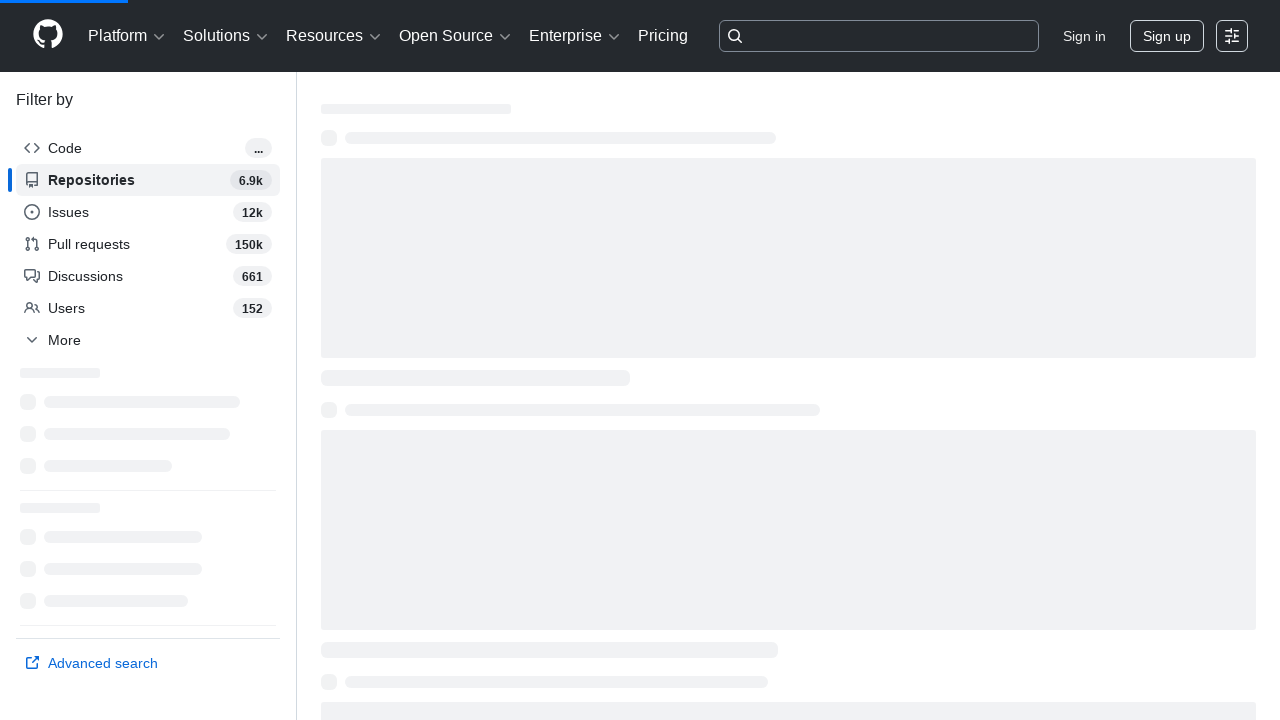

First search result link is visible
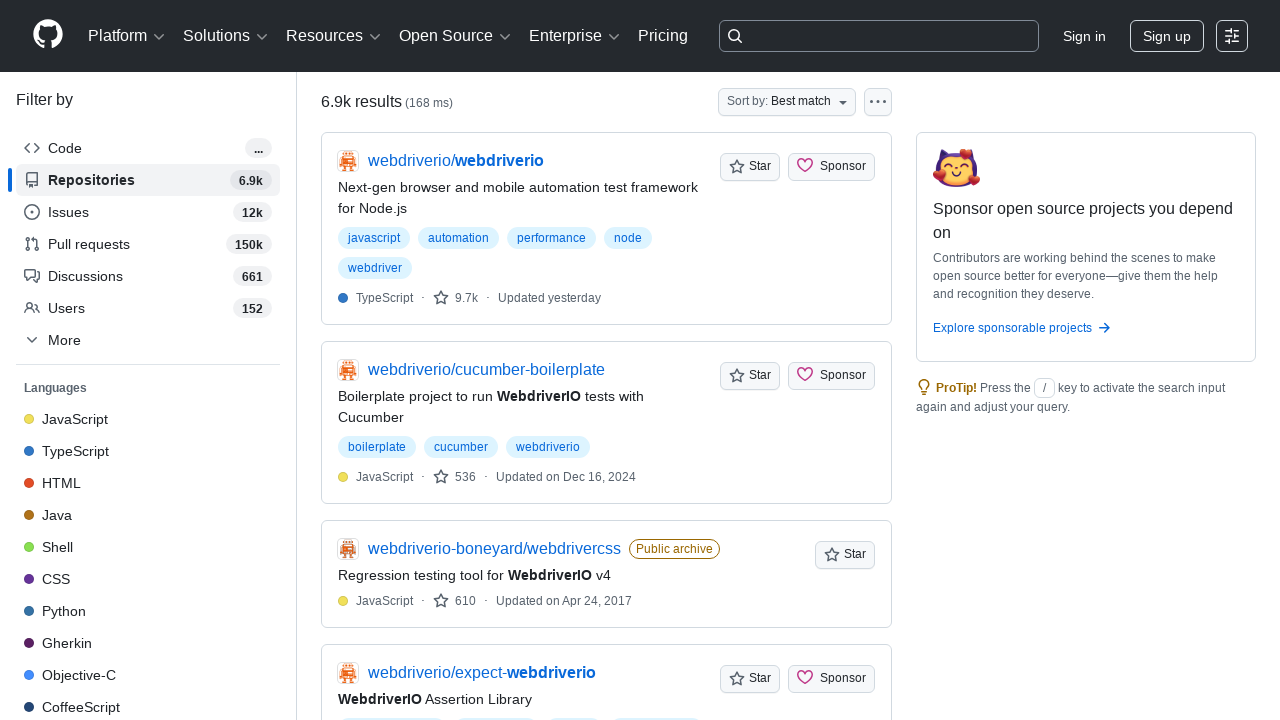

Clicked on the first search result (webdriverio repository) at (456, 161) on [data-testid='results-list'] a >> nth=0
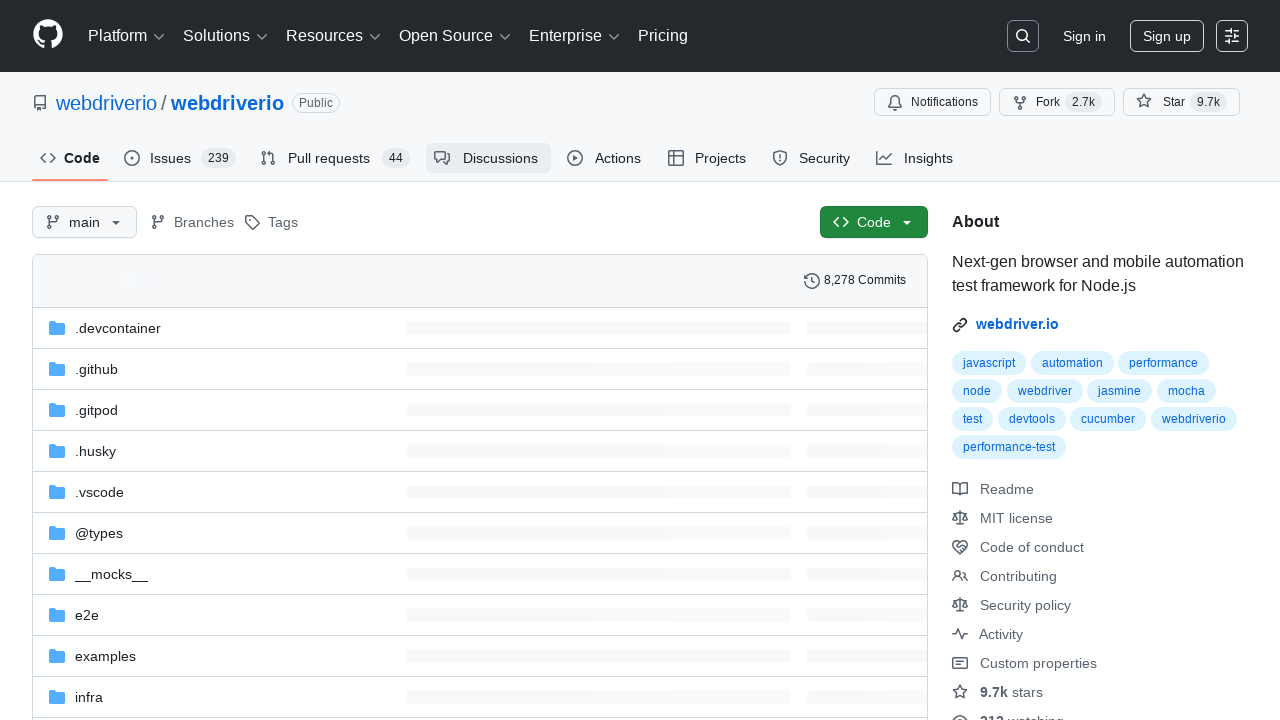

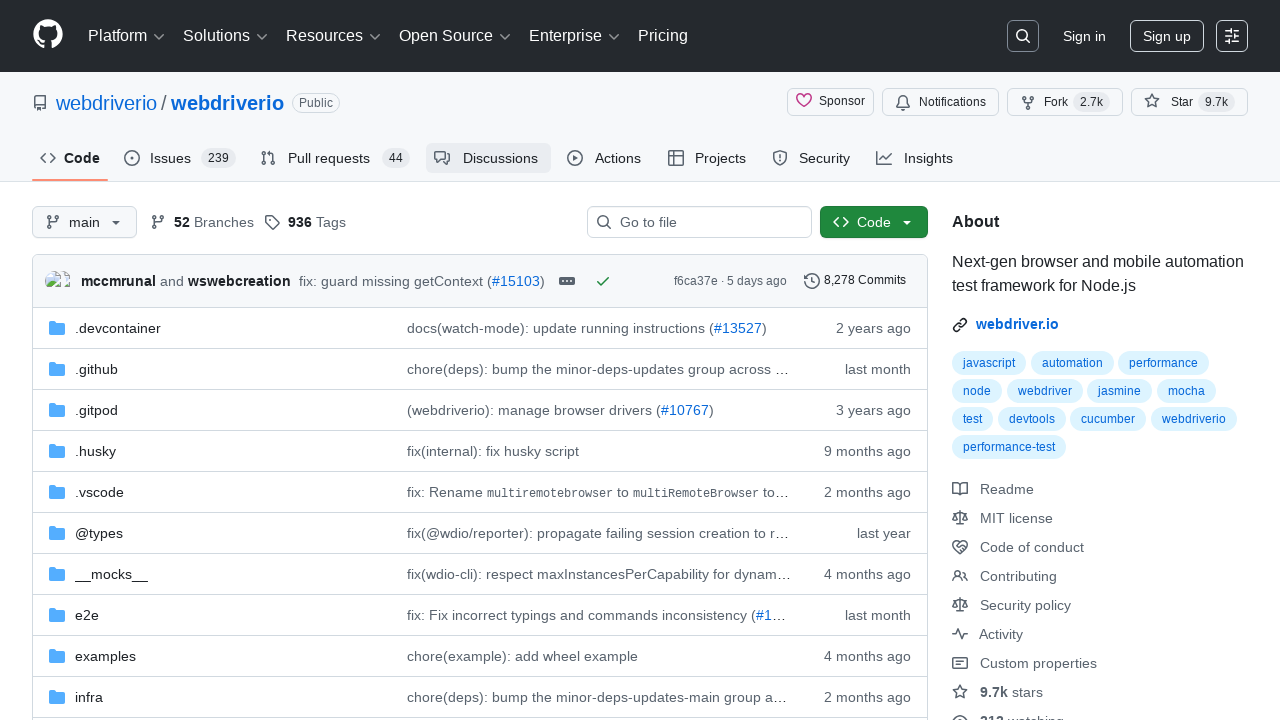